Tests the addition calculator by entering two numbers, clicking Get Sum, and verifying the result

Starting URL: https://www.lambdatest.com/selenium-playground/simple-form-demo

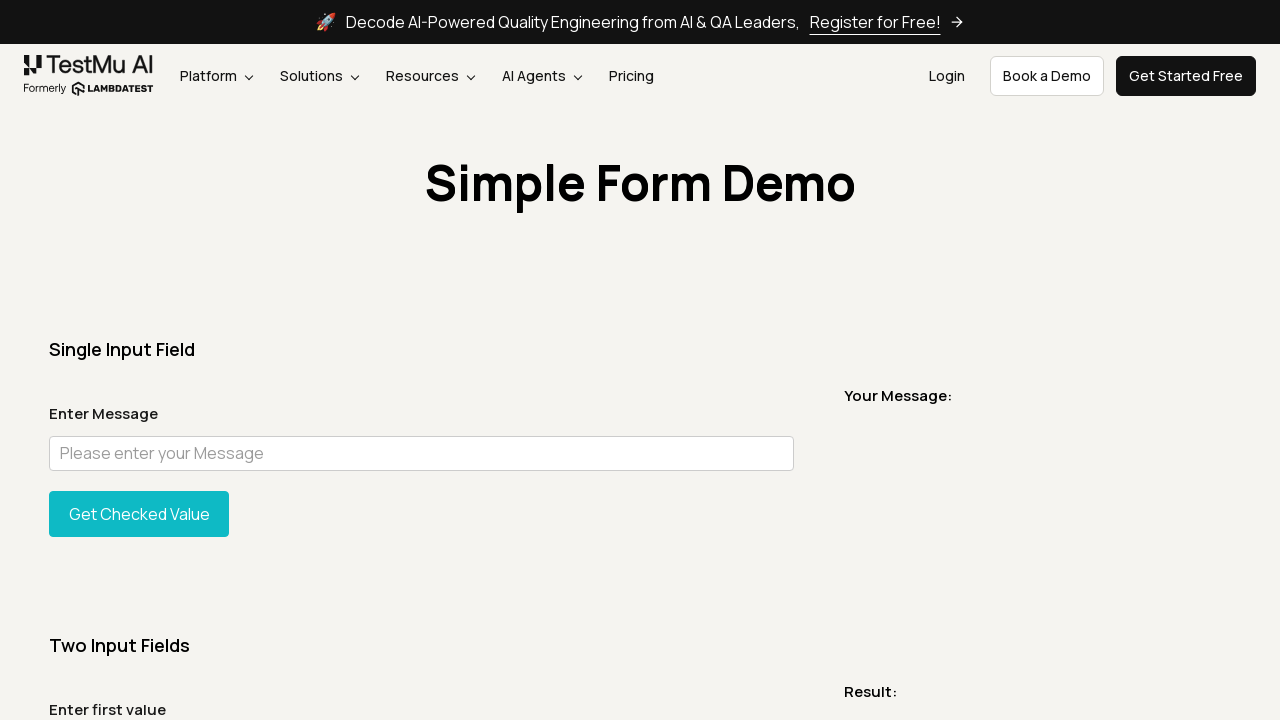

Filled first number field with 125 on input#sum1
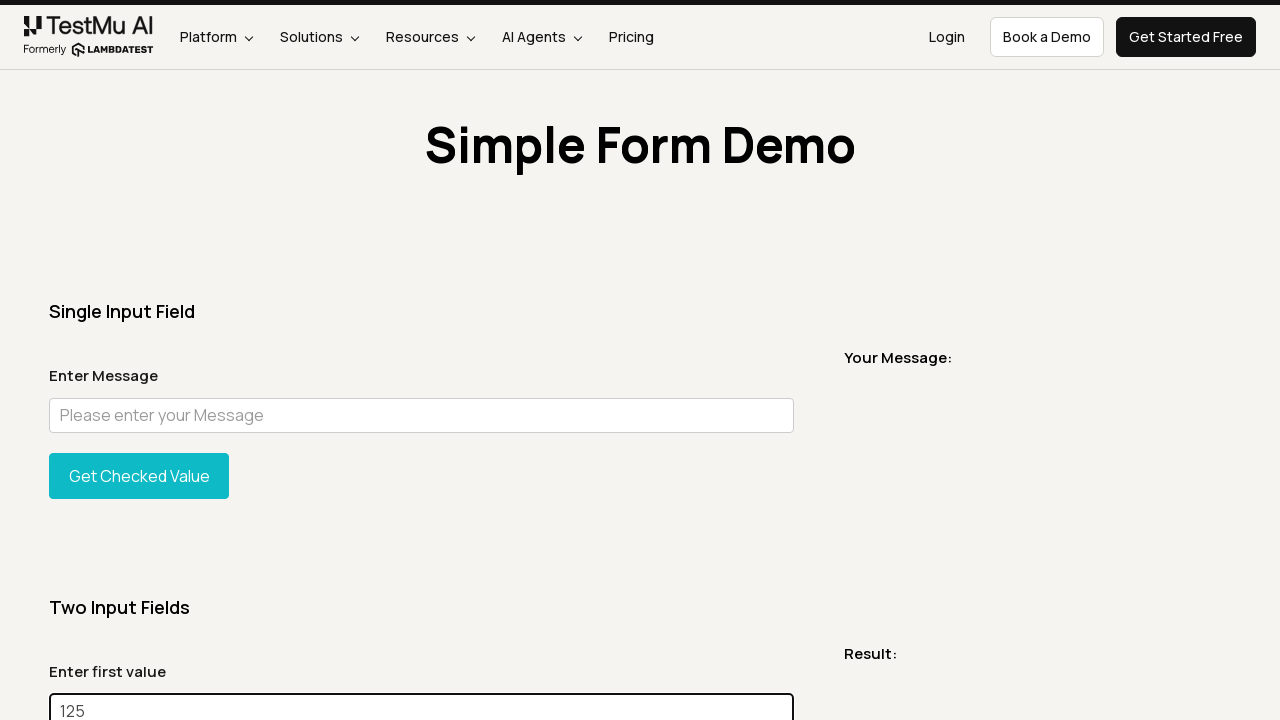

Filled second number field with 528 on input#sum2
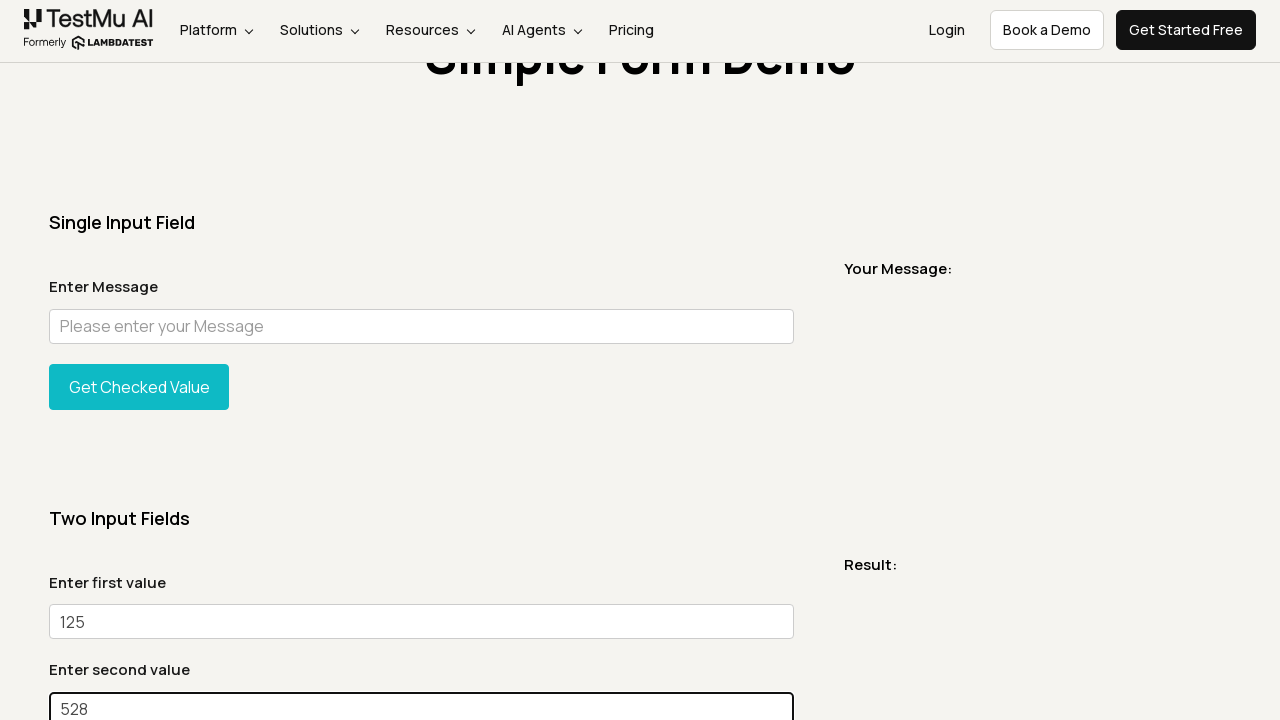

Clicked Get Sum button at (139, 360) on xpath=//button[text()='Get Sum']
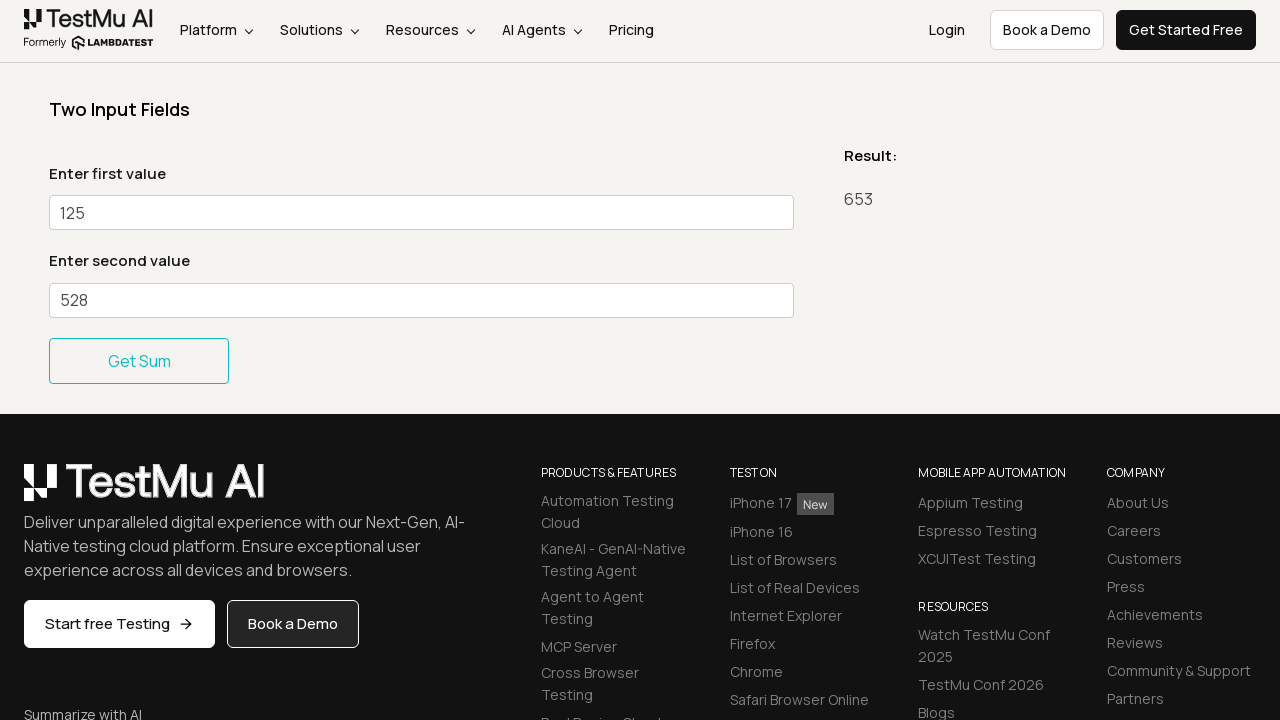

Verified sum result is 653
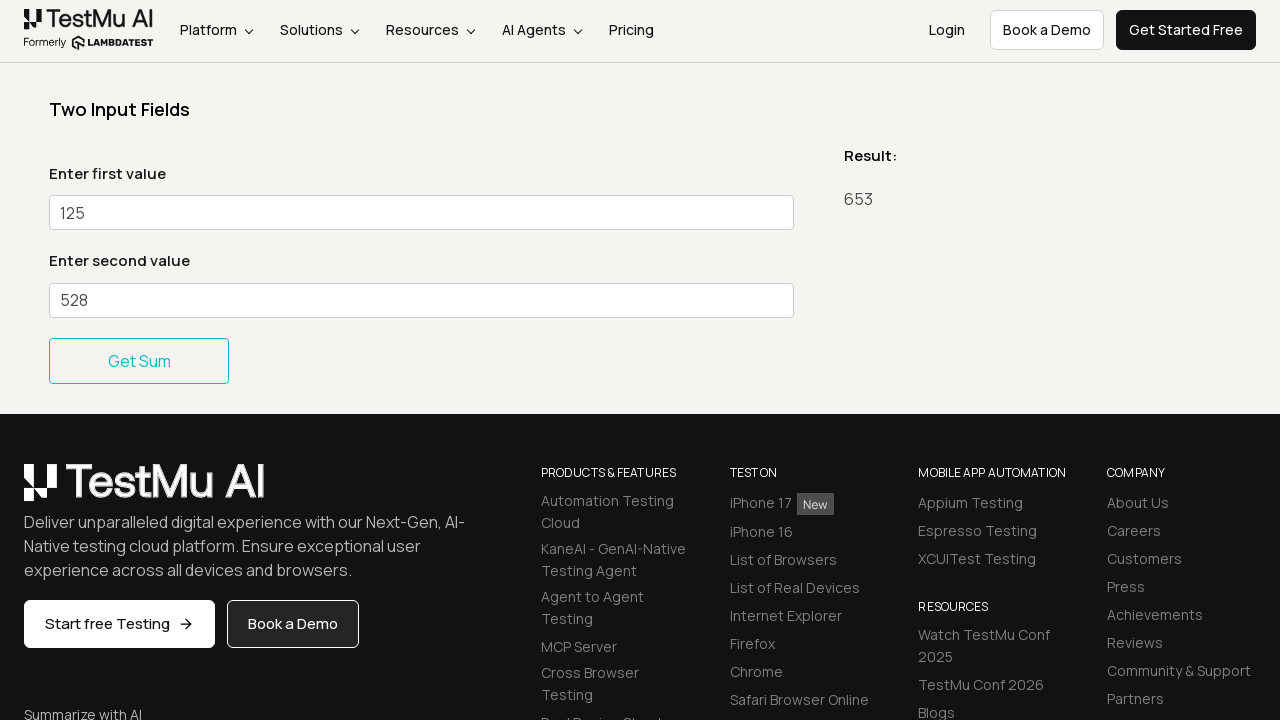

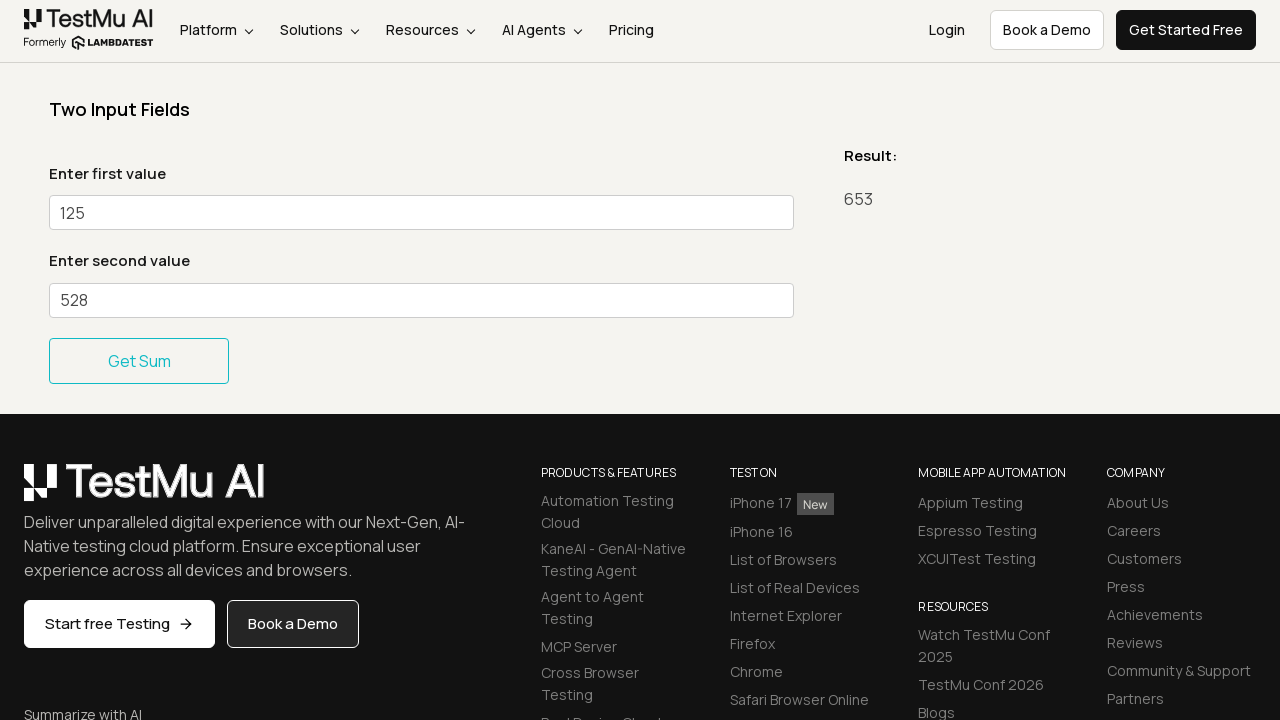